Tests click functionality by clicking on the login link and verifying navigation to the login page

Starting URL: https://practise.usemango.co.uk

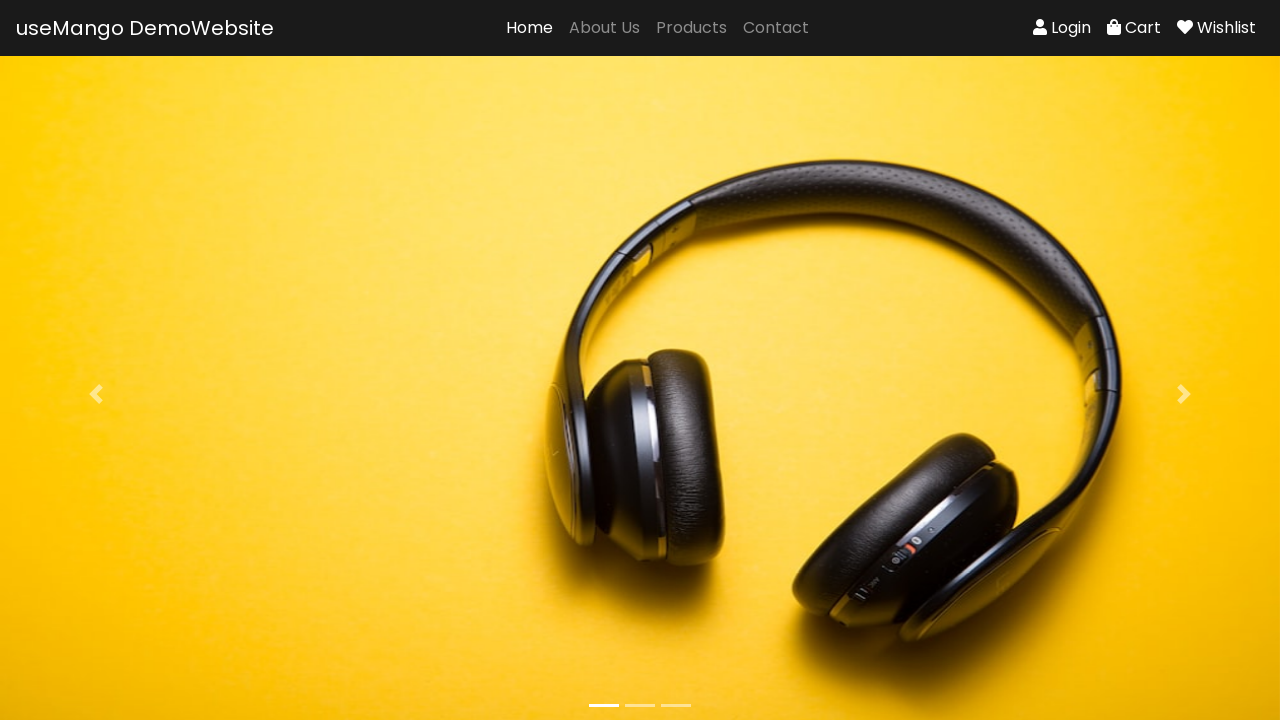

Clicked login link in navbar at (1062, 28) on xpath=//*[@id="navbarNavAltMarkup"]/div[2]/a[1]
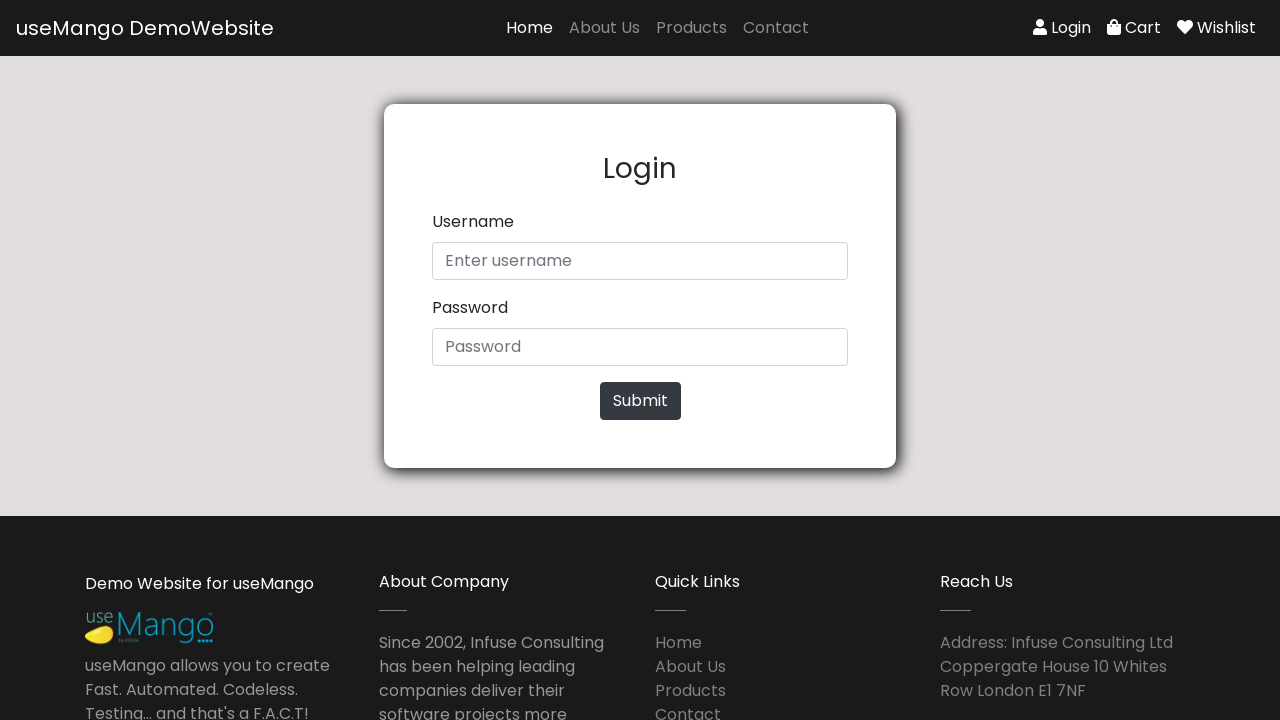

Verified navigation to login page - URL changed to https://practise.usemango.co.uk/login
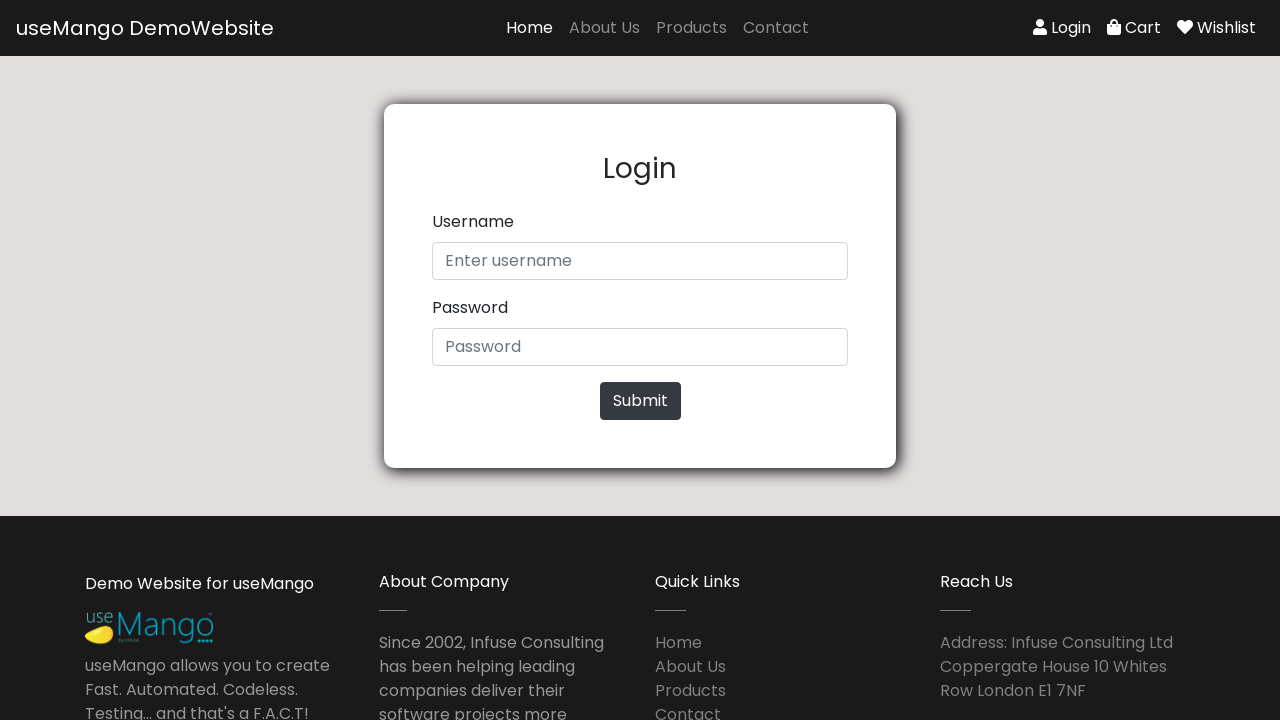

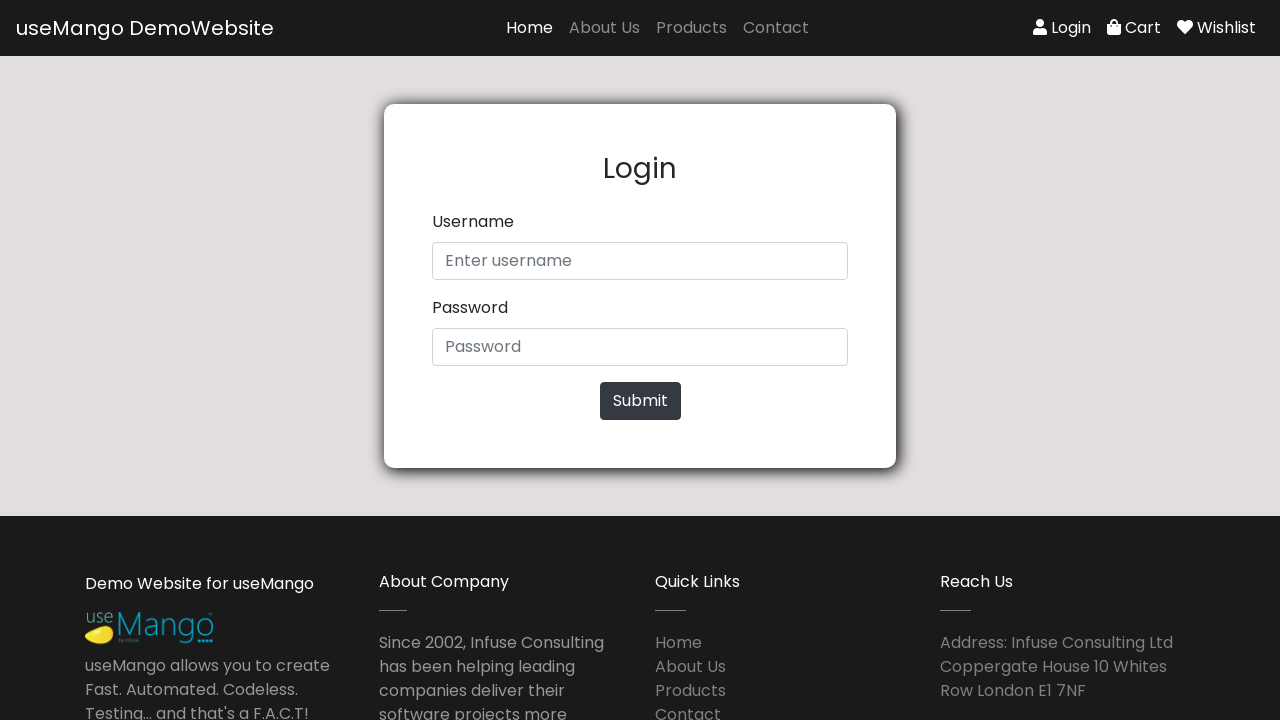